Tests a practice form by filling in name, email, password fields, checking a checkbox, selecting from a dropdown, choosing a radio button, entering a birthday, and submitting the form.

Starting URL: https://rahulshettyacademy.com/angularpractice/#

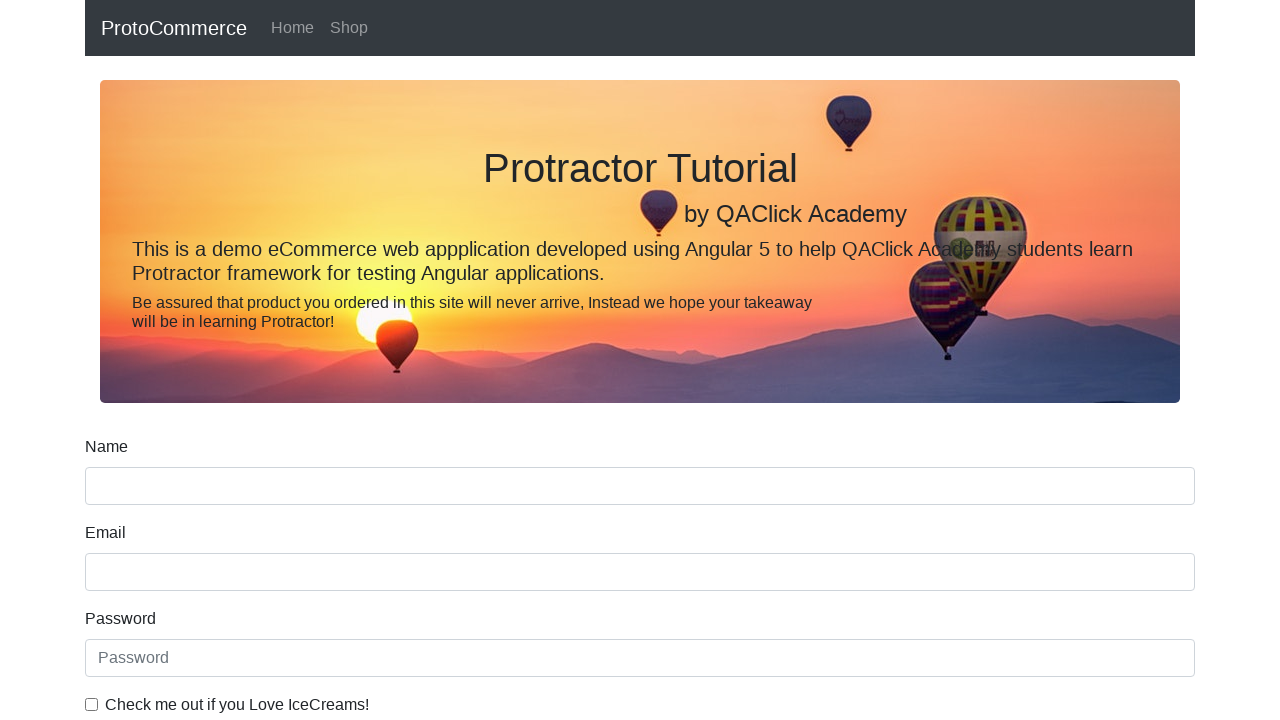

Filled name field with 'Marcus Thompson' on input[name='name']
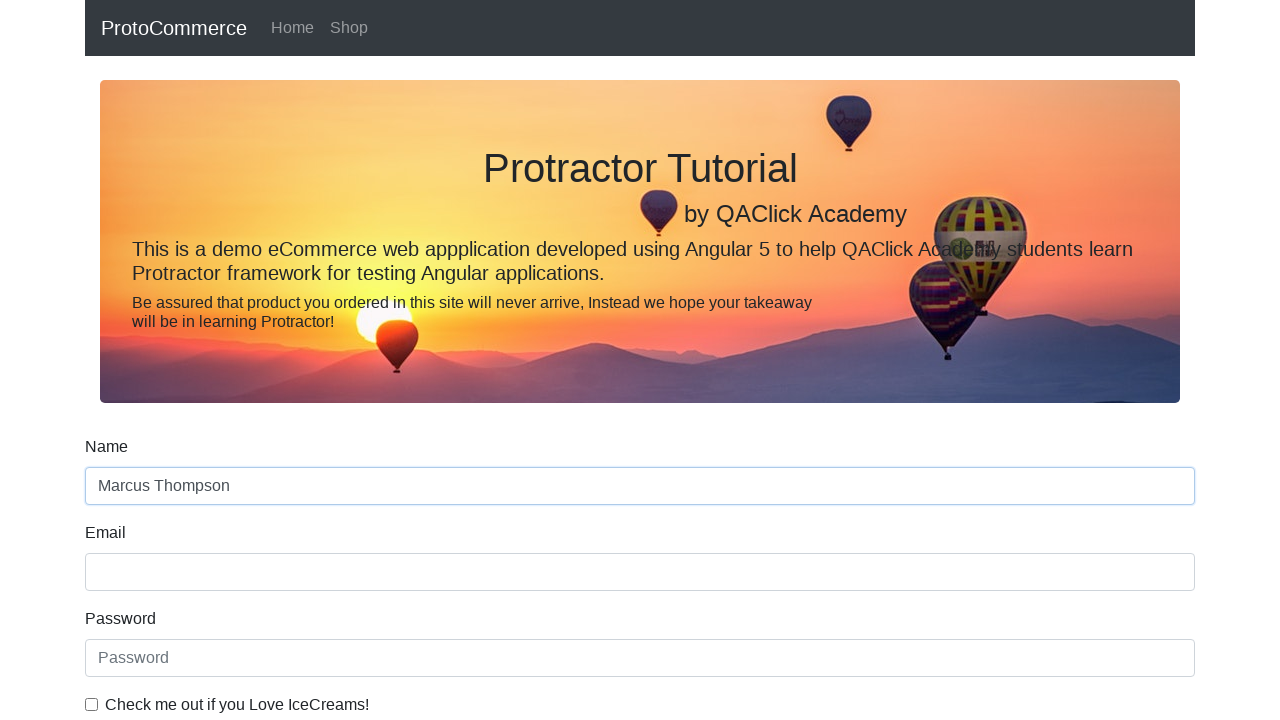

Filled email field with 'marcus.thompson@example.com' on input[name='email']
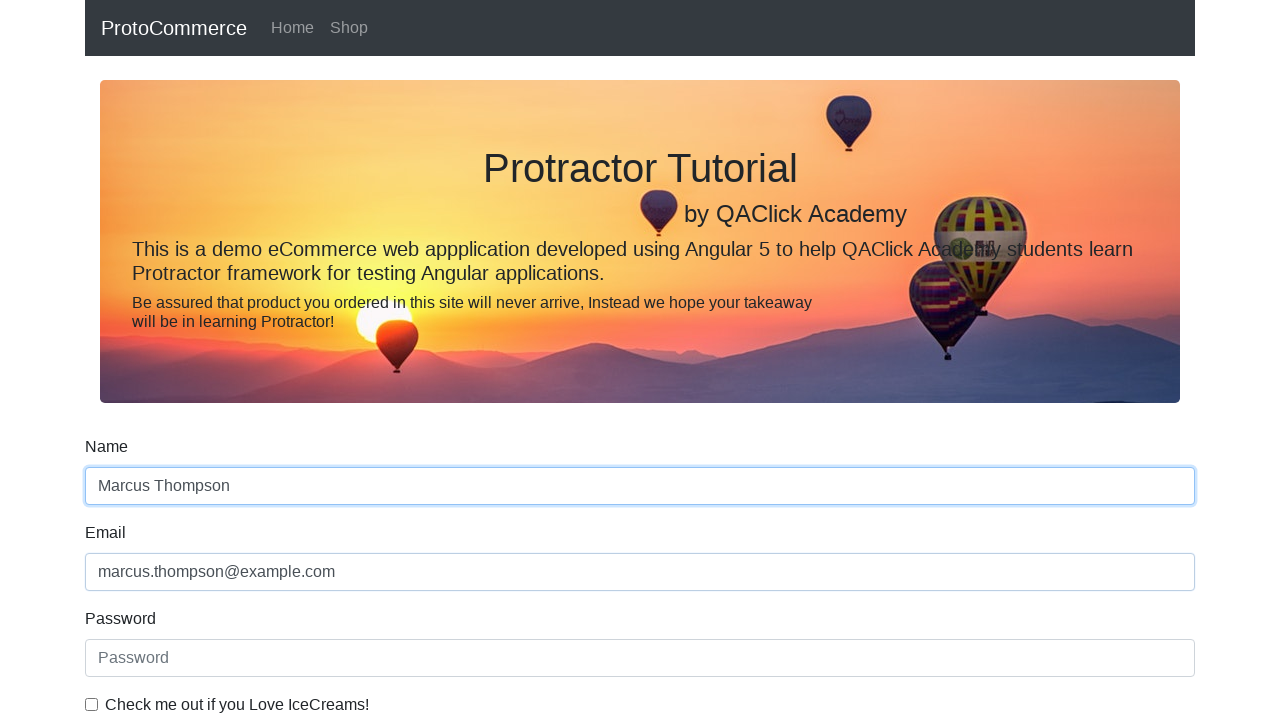

Filled password field with 'securePass456' on #exampleInputPassword1
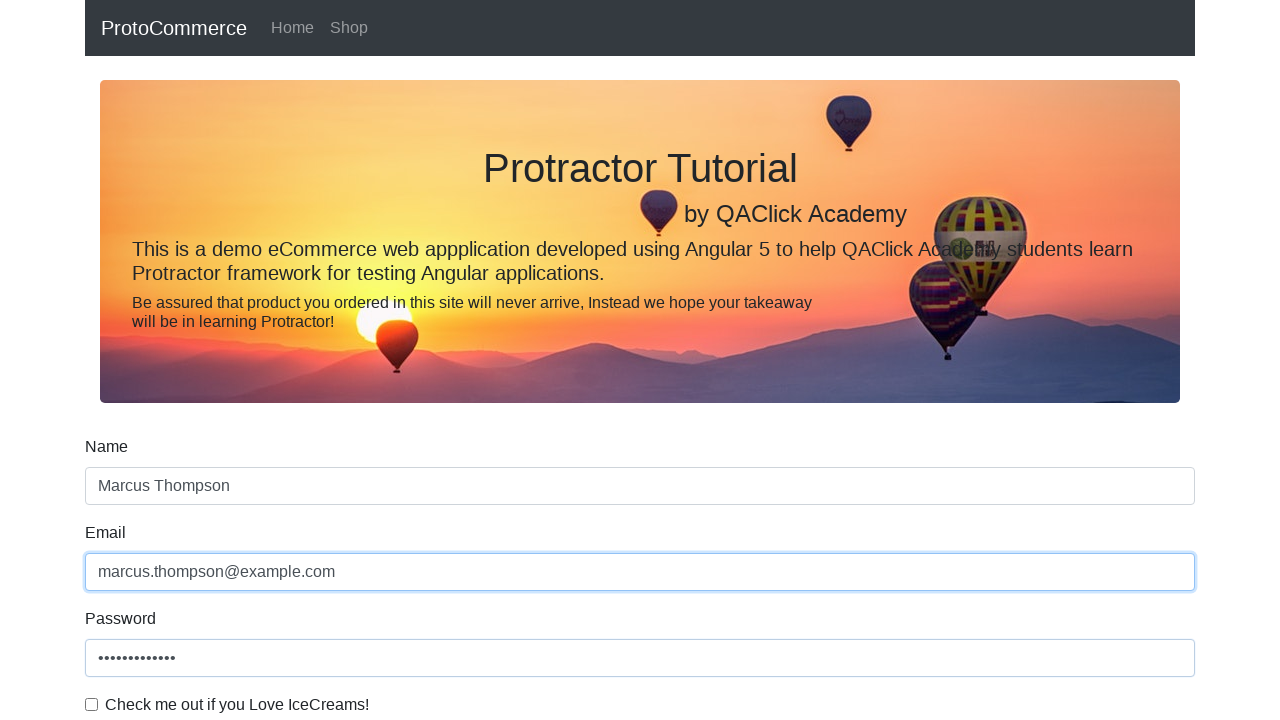

Clicked checkbox to enable agreement at (92, 704) on #exampleCheck1
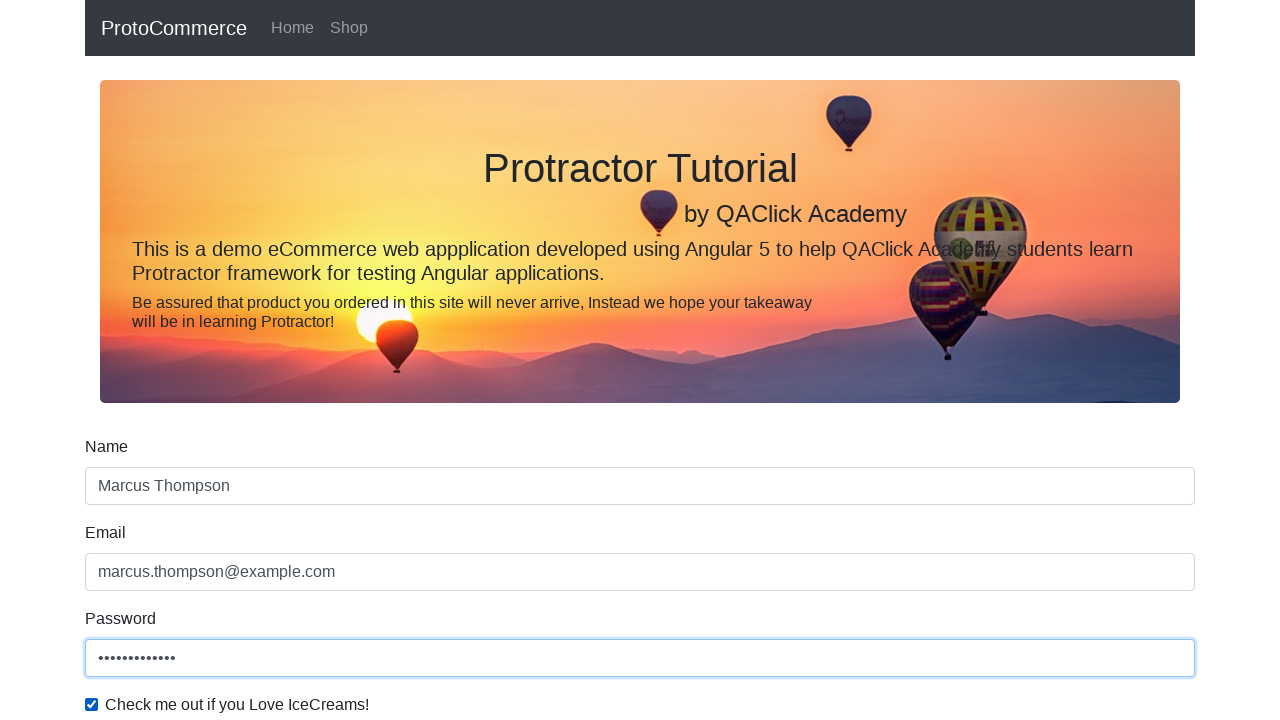

Selected first option from dropdown menu on #exampleFormControlSelect1
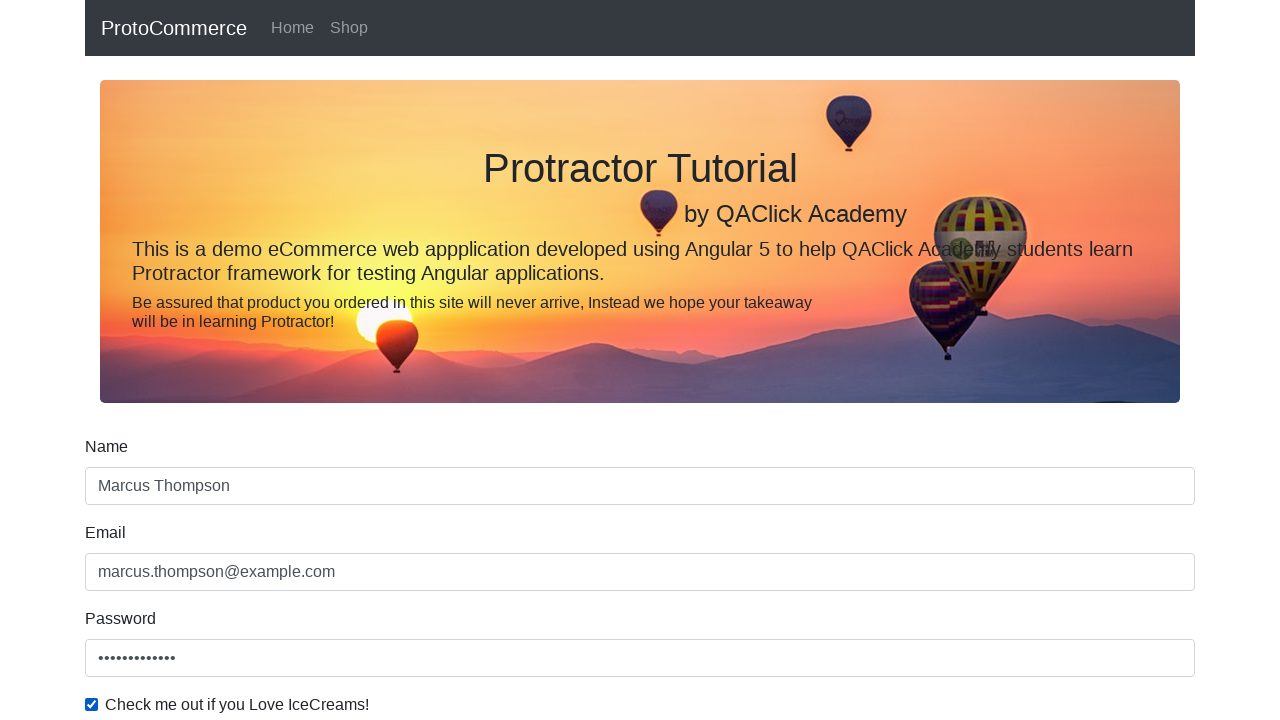

Clicked first radio button at (238, 360) on #inlineRadio1
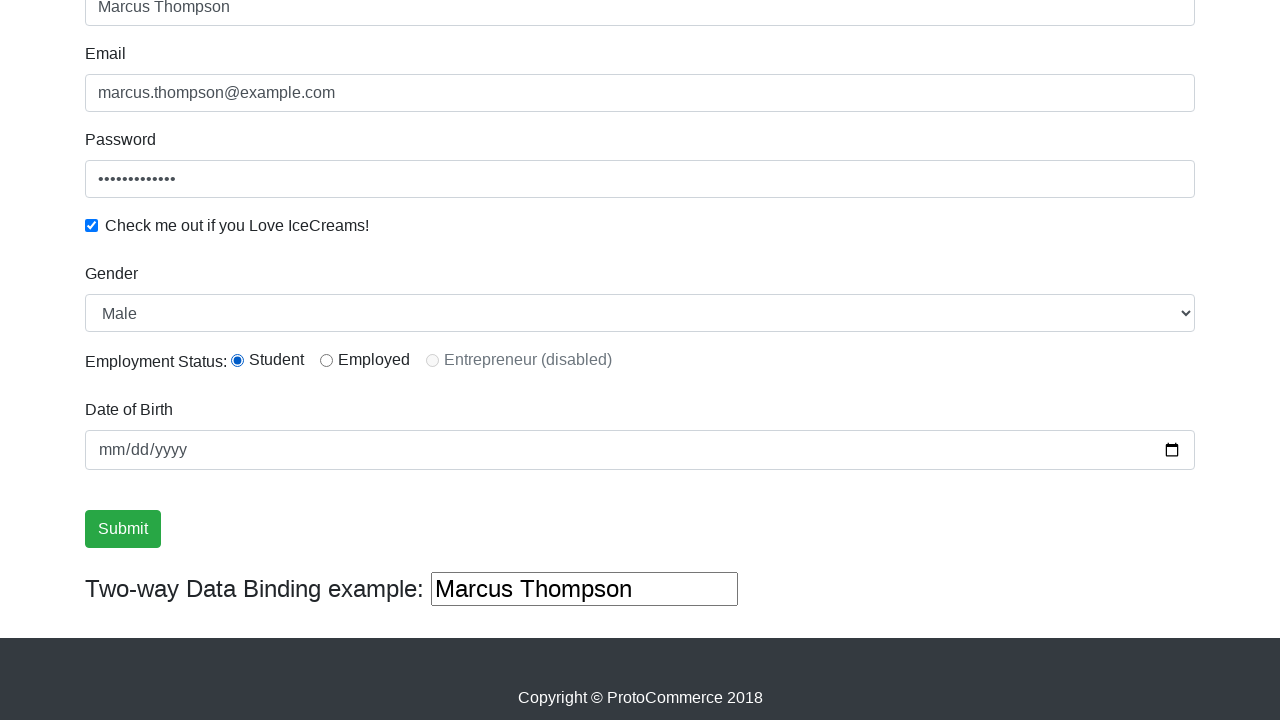

Entered birthday '1995-03-22' on input[name='bday']
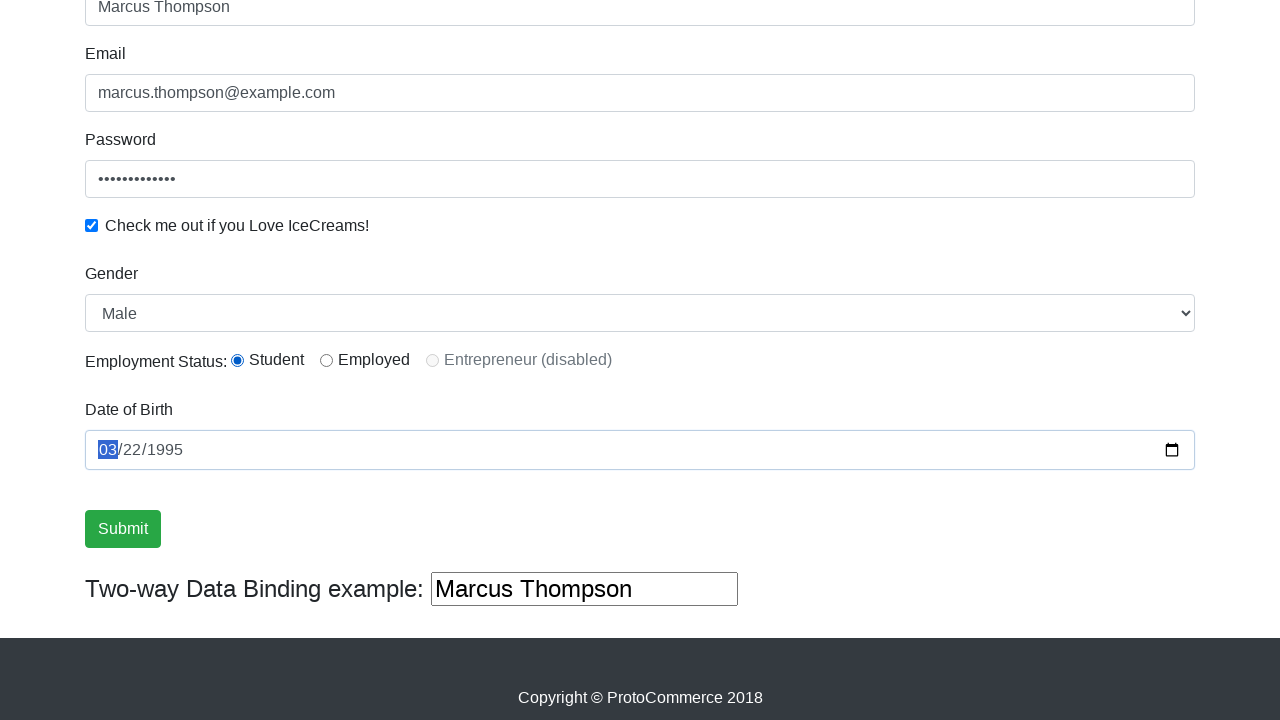

Clicked submit button to submit form at (123, 529) on [type='submit']
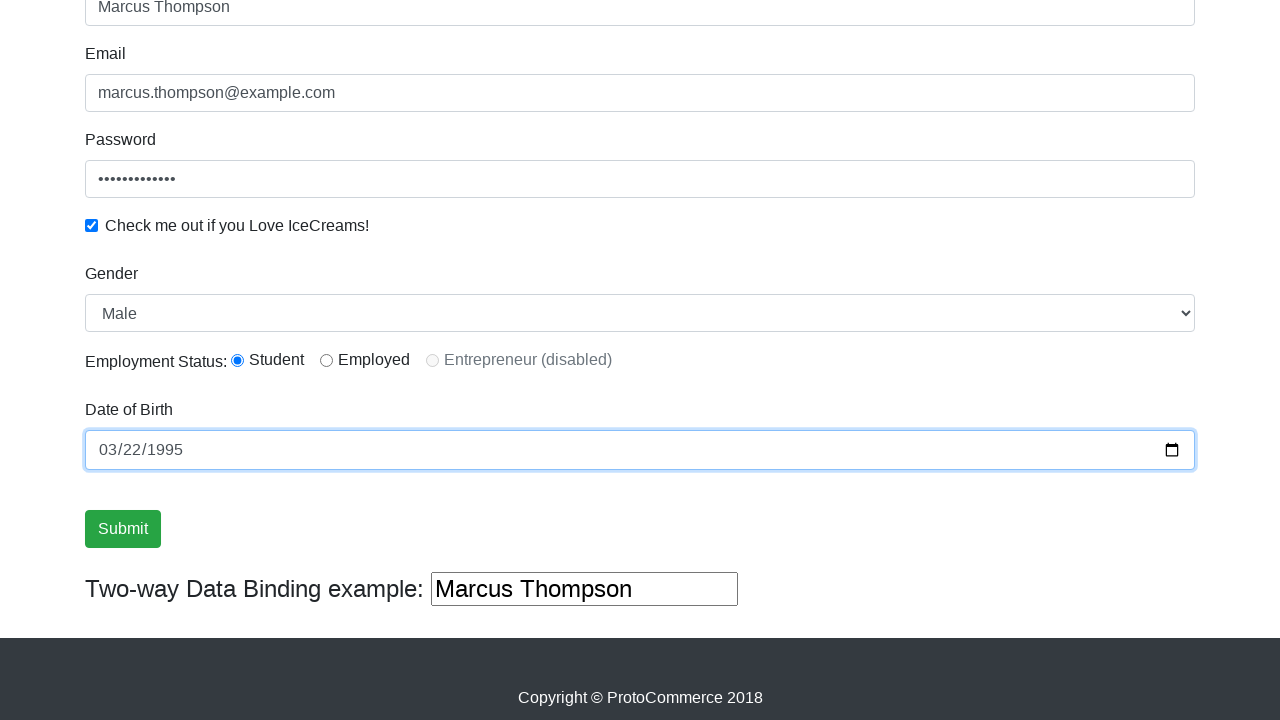

Form submission successful - success message appeared
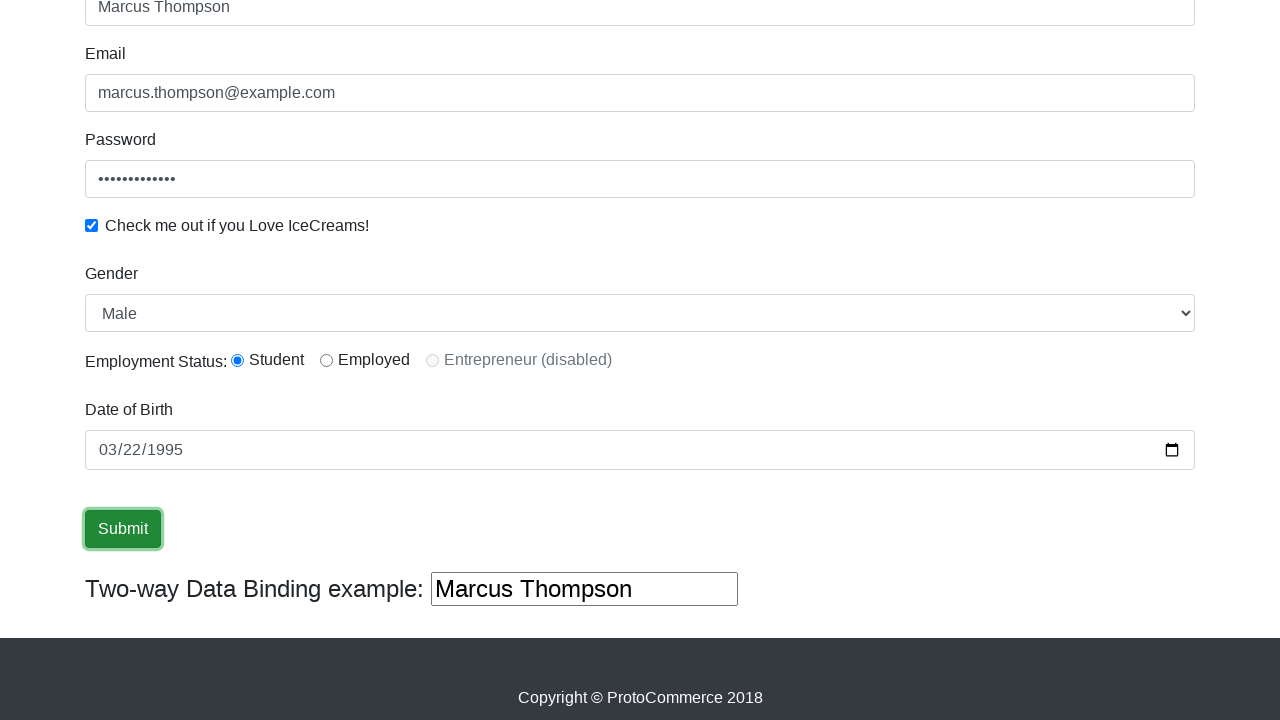

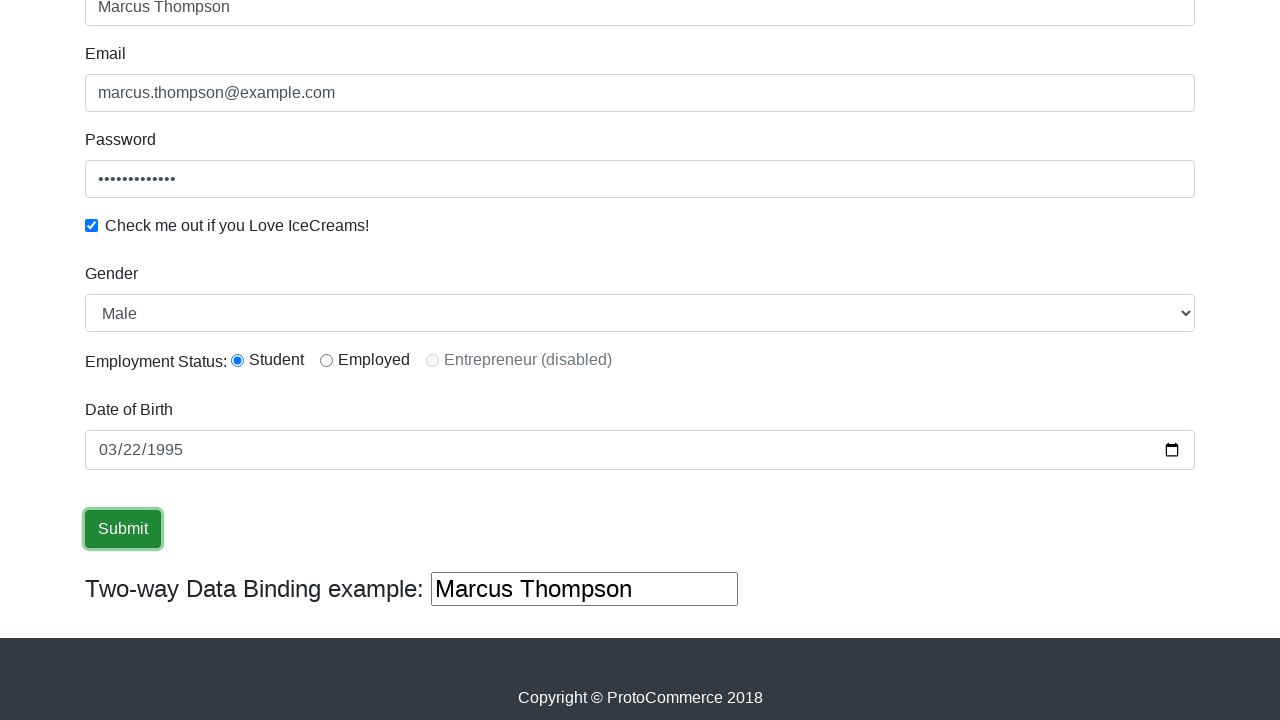